Verifies that the password input field is properly masked (type="password") by checking its type attribute and filling it with a test value.

Starting URL: https://www.saucedemo.com

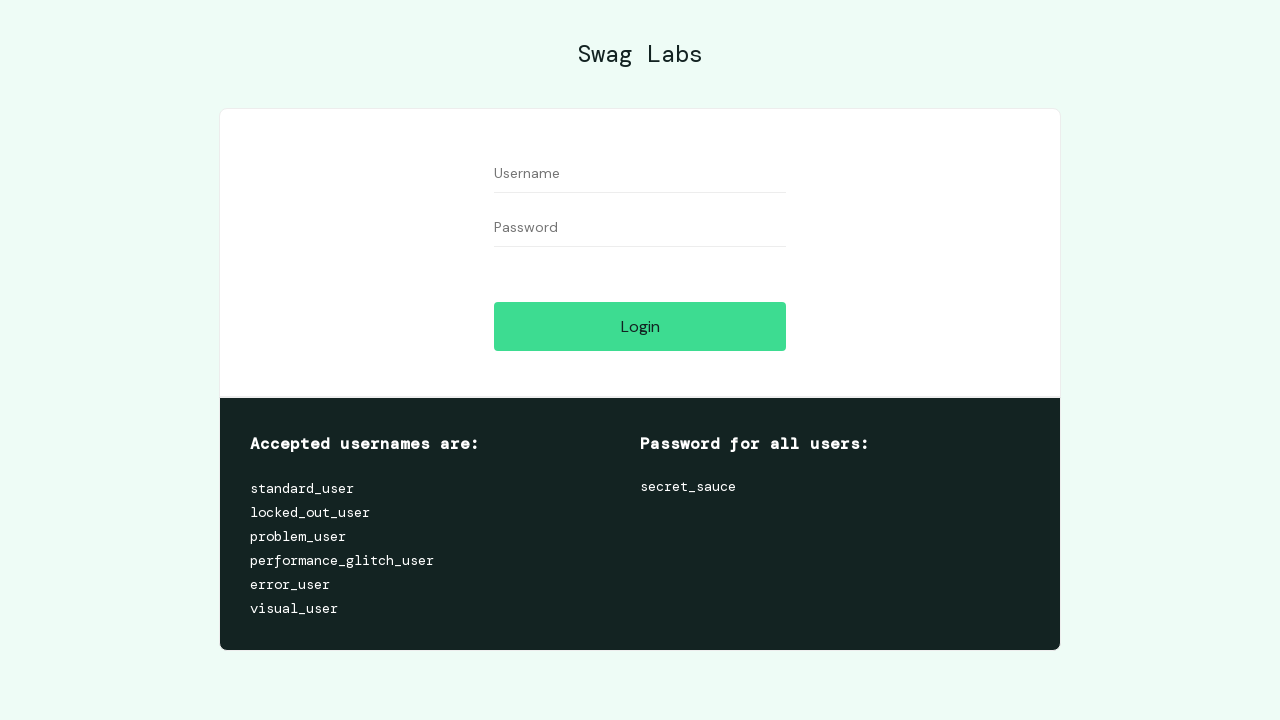

Located password input field
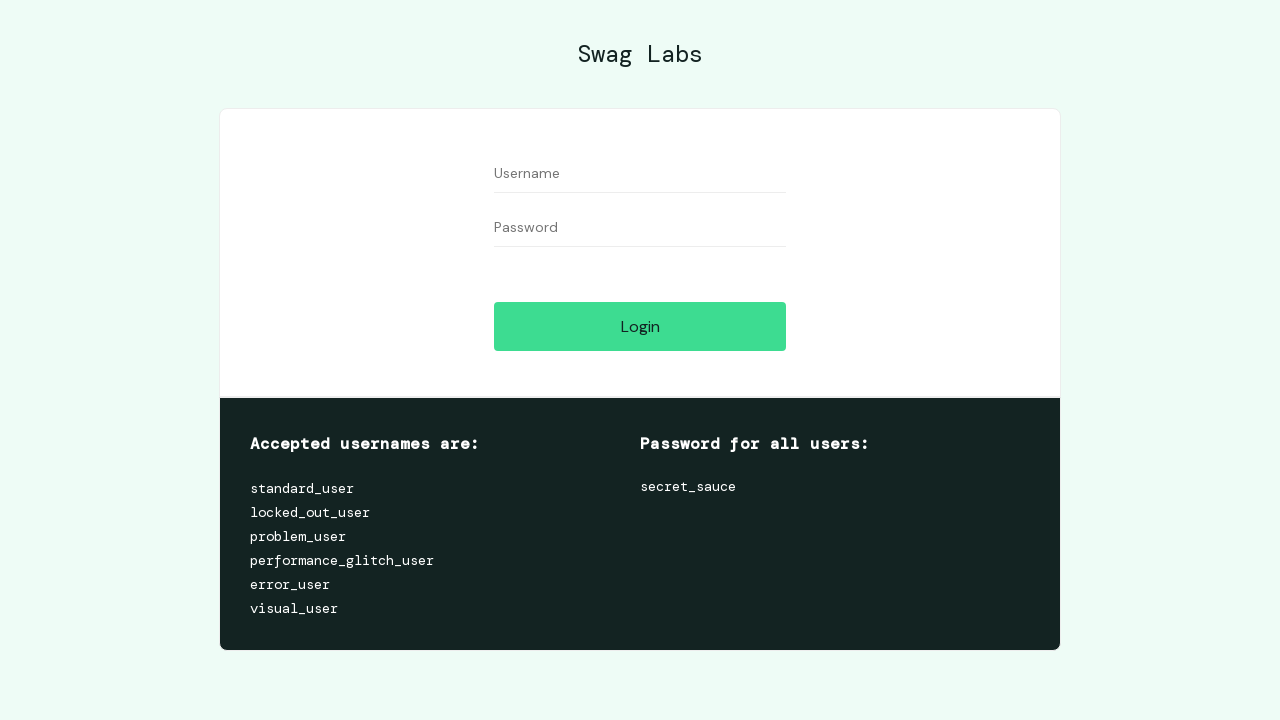

Retrieved password field type attribute: 'password'
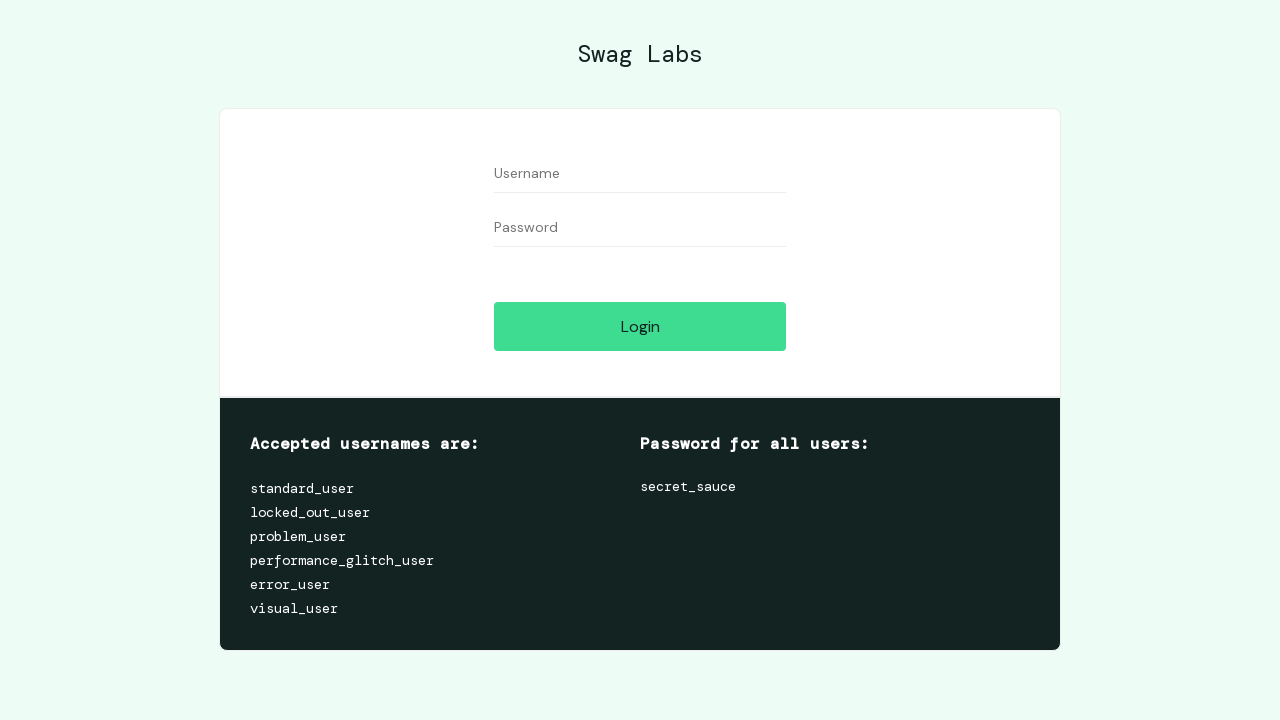

Verified password field has type='password'
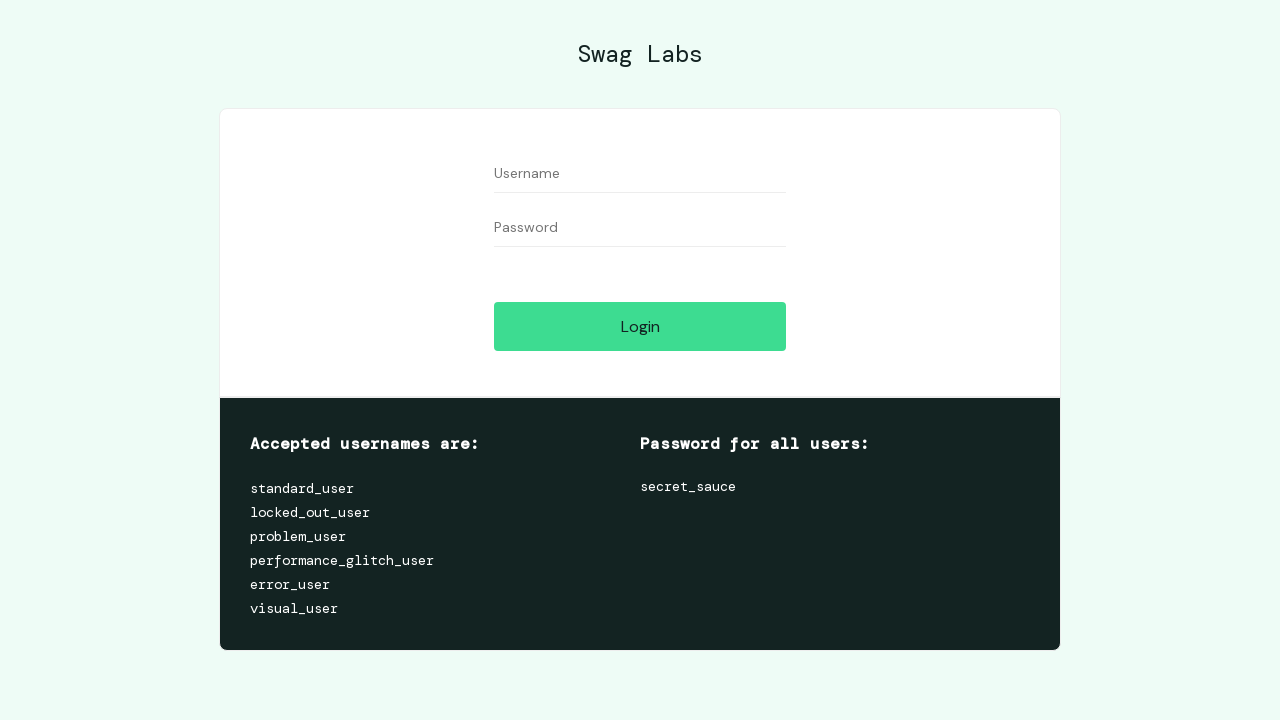

Filled password field with test value 'test_password' on #password
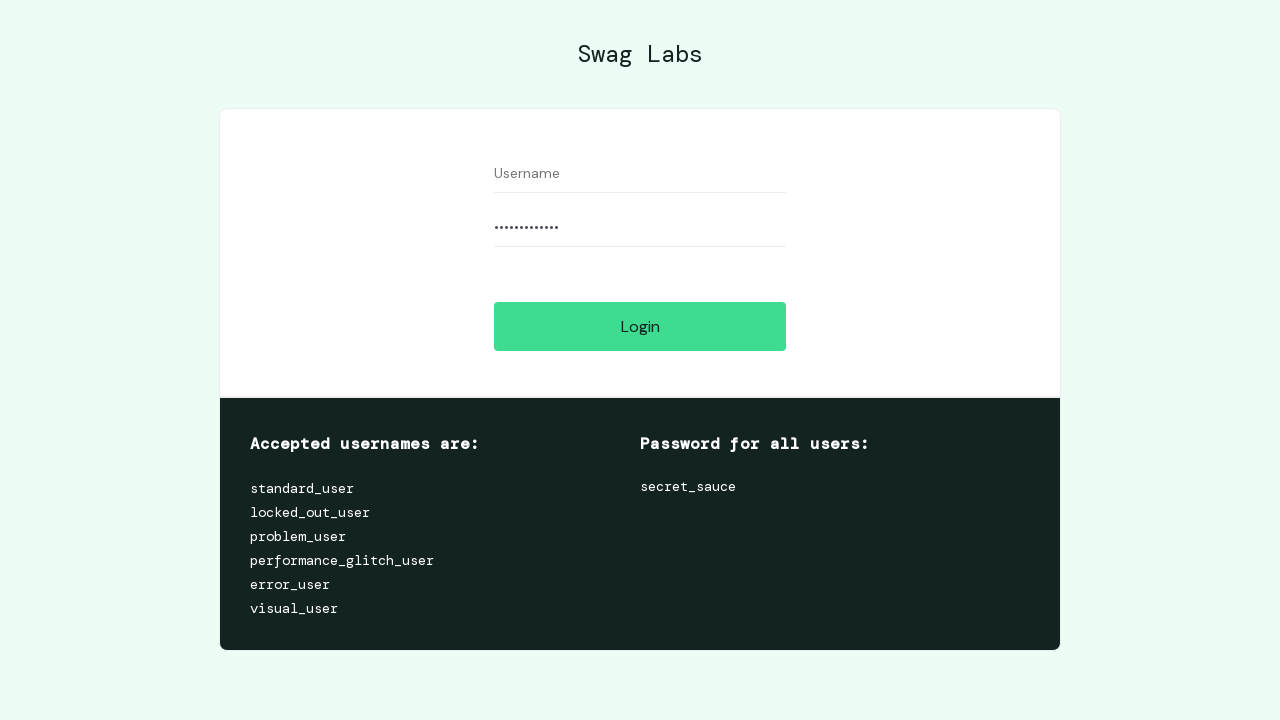

Retrieved password field input value: 'test_password'
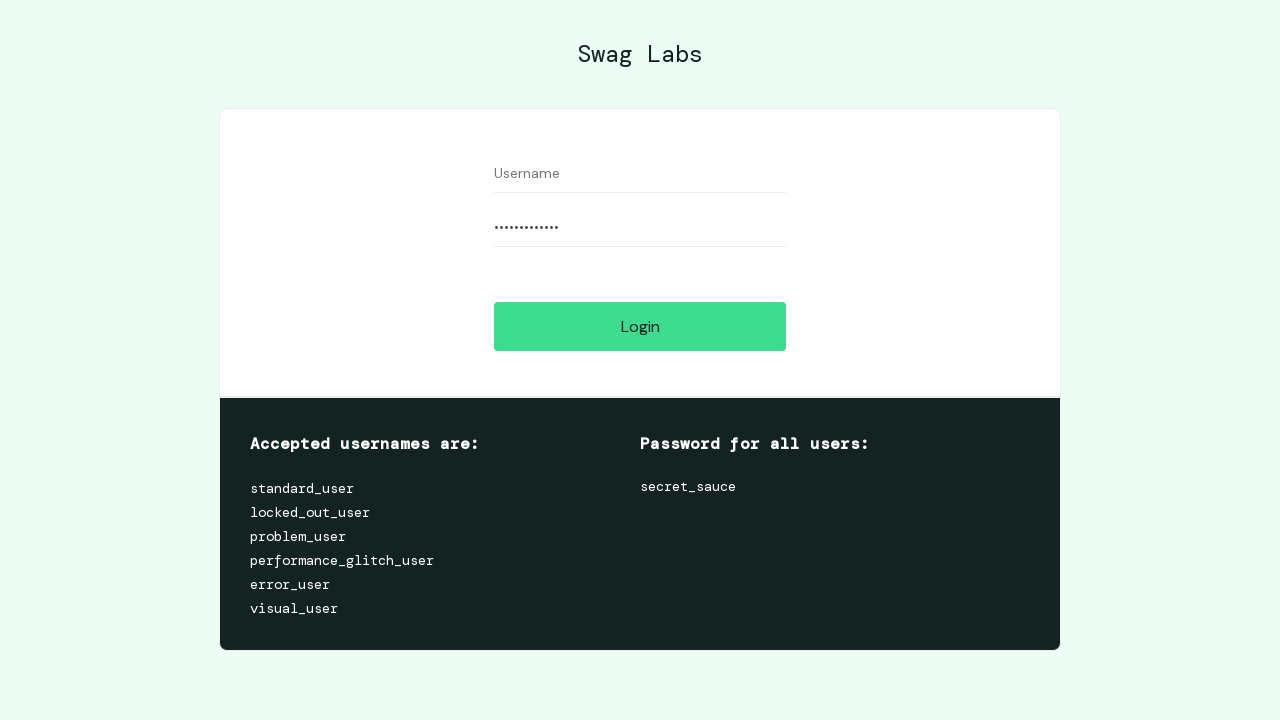

Verified password value is correctly stored as 'test_password'
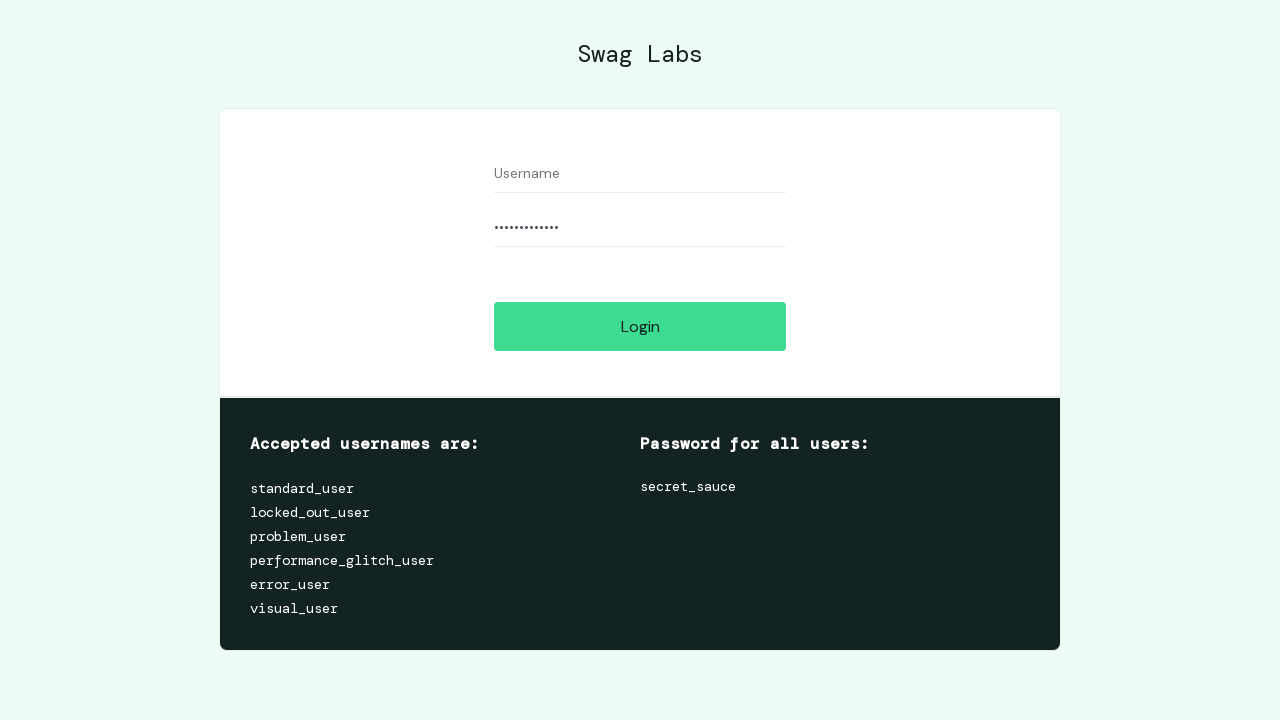

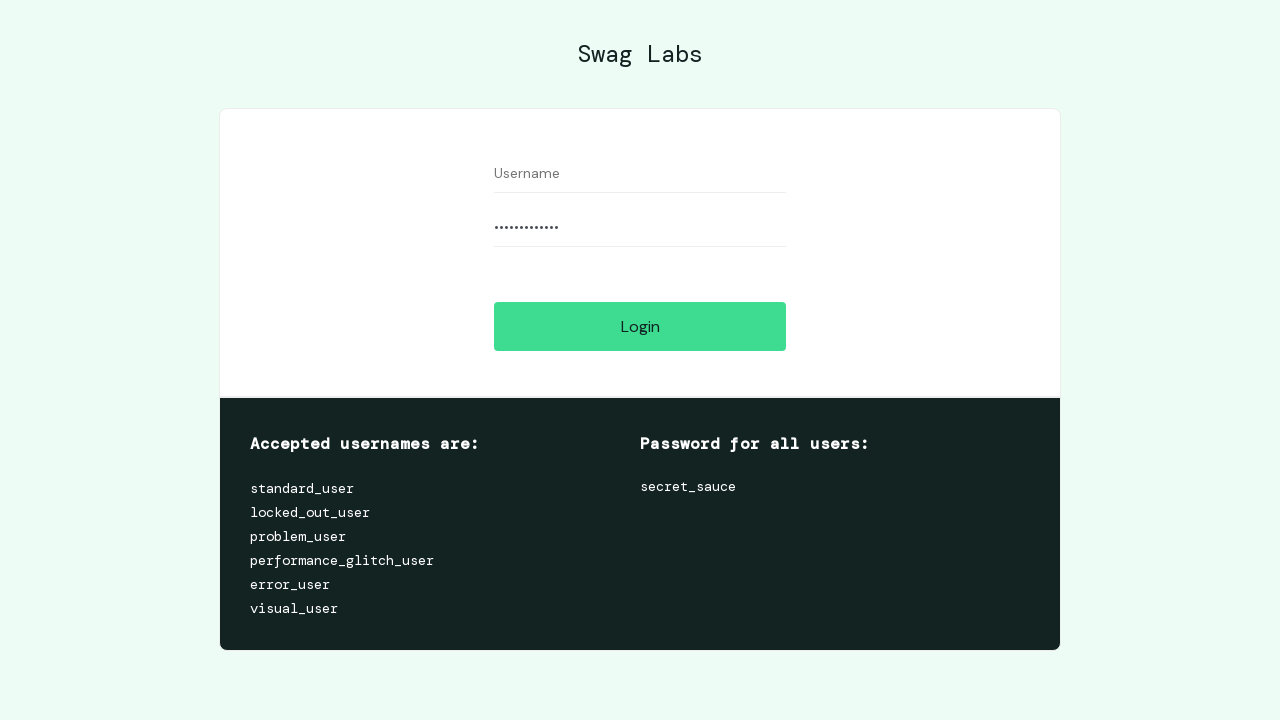